Tests drag and drop functionality by dragging an element from source to destination using jQuery UI demo page

Starting URL: http://jqueryui.com/resources/demos/droppable/default.html

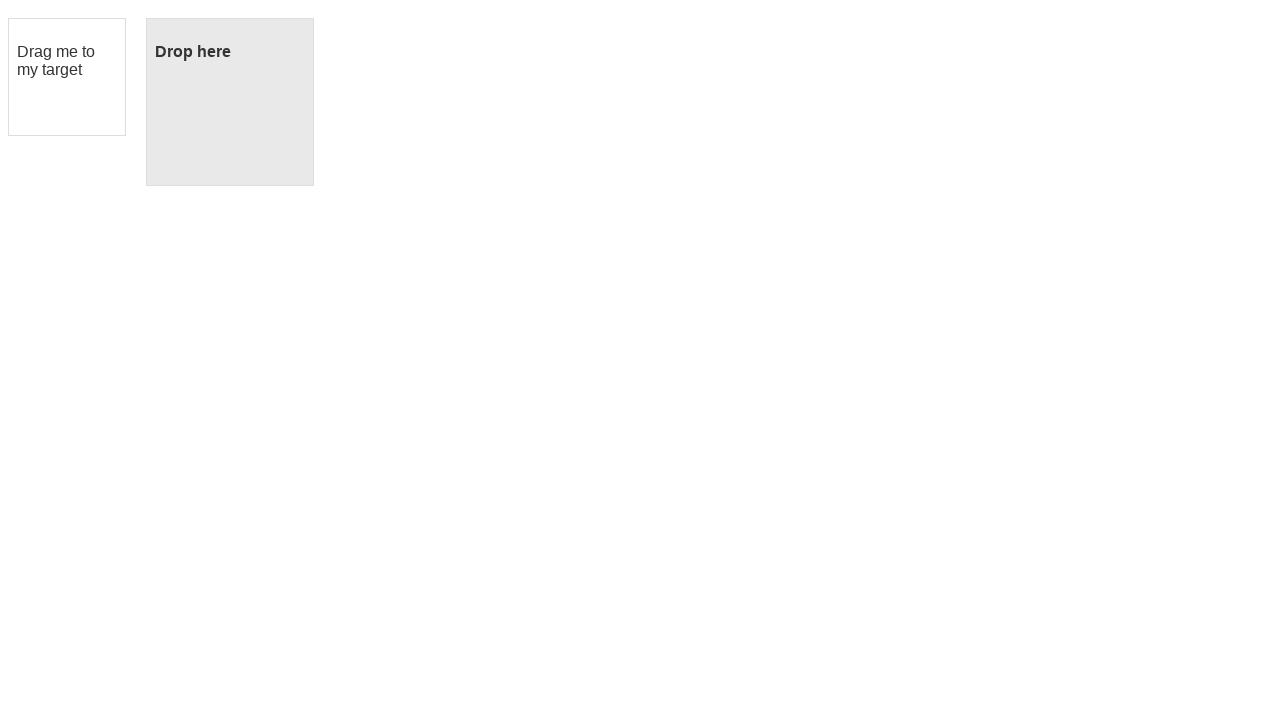

Navigated to jQuery UI droppable demo page
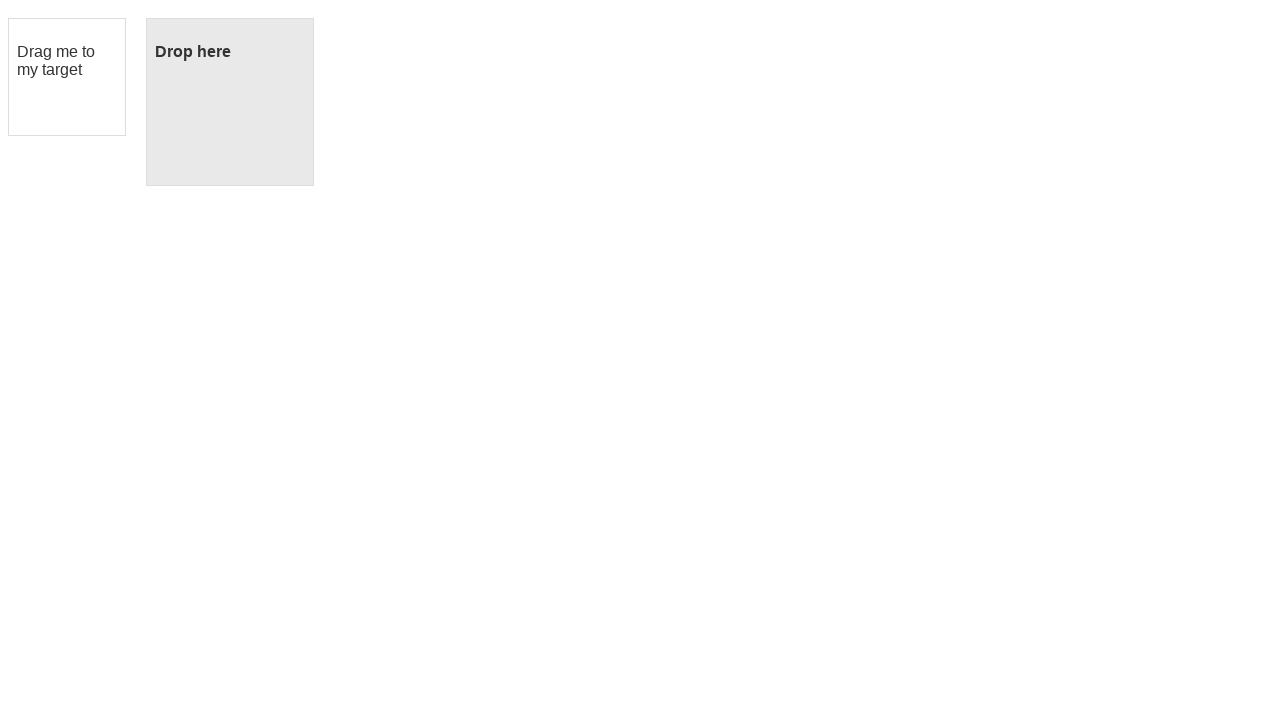

Located draggable source element
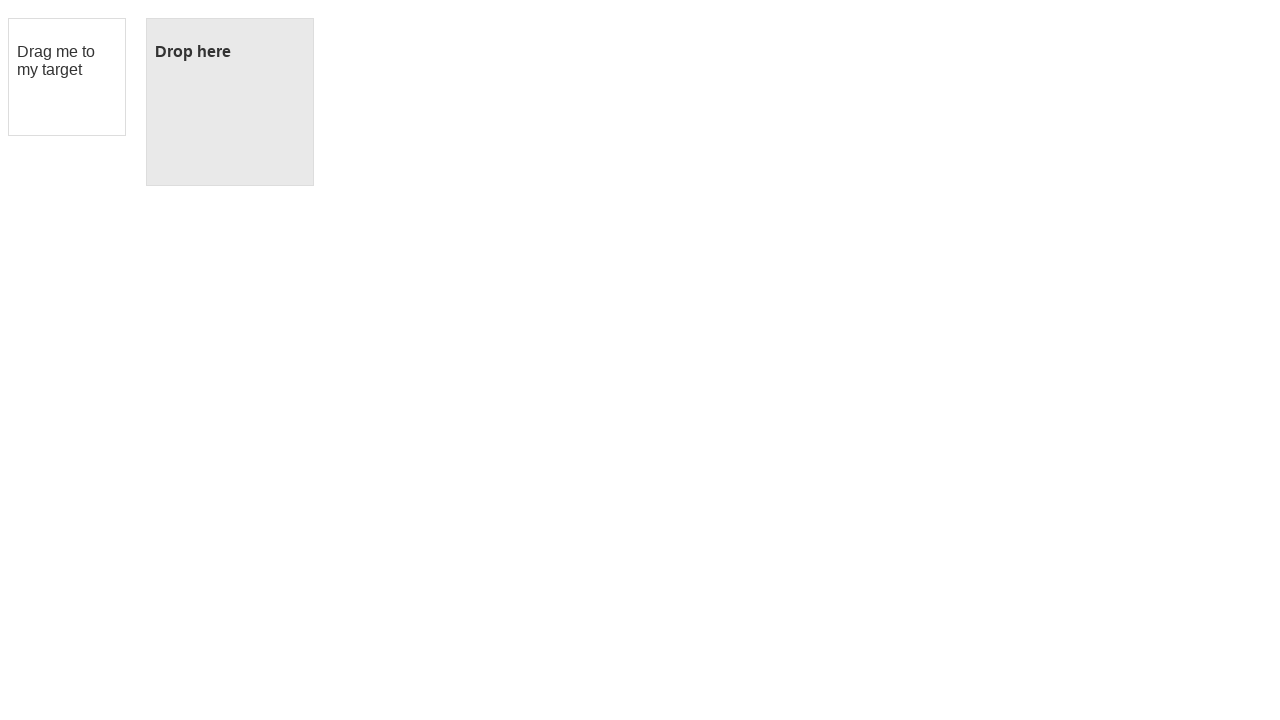

Located droppable destination element
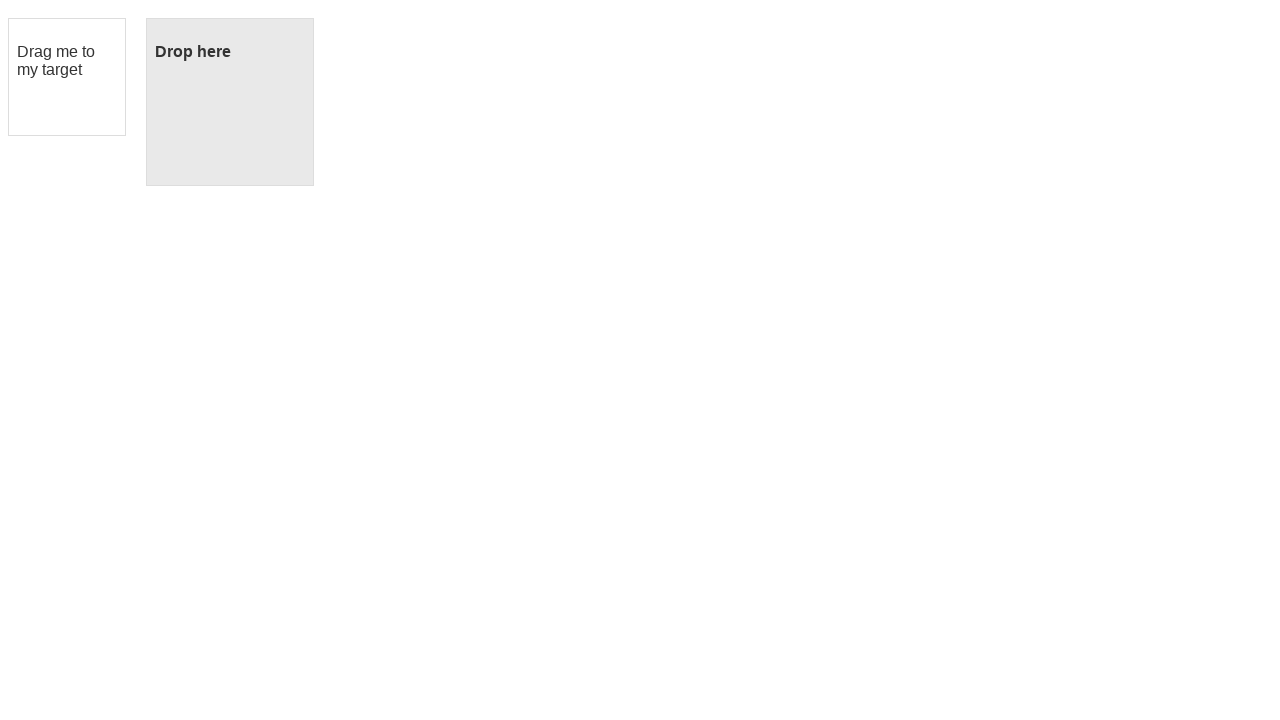

Performed drag and drop from source to destination element at (230, 102)
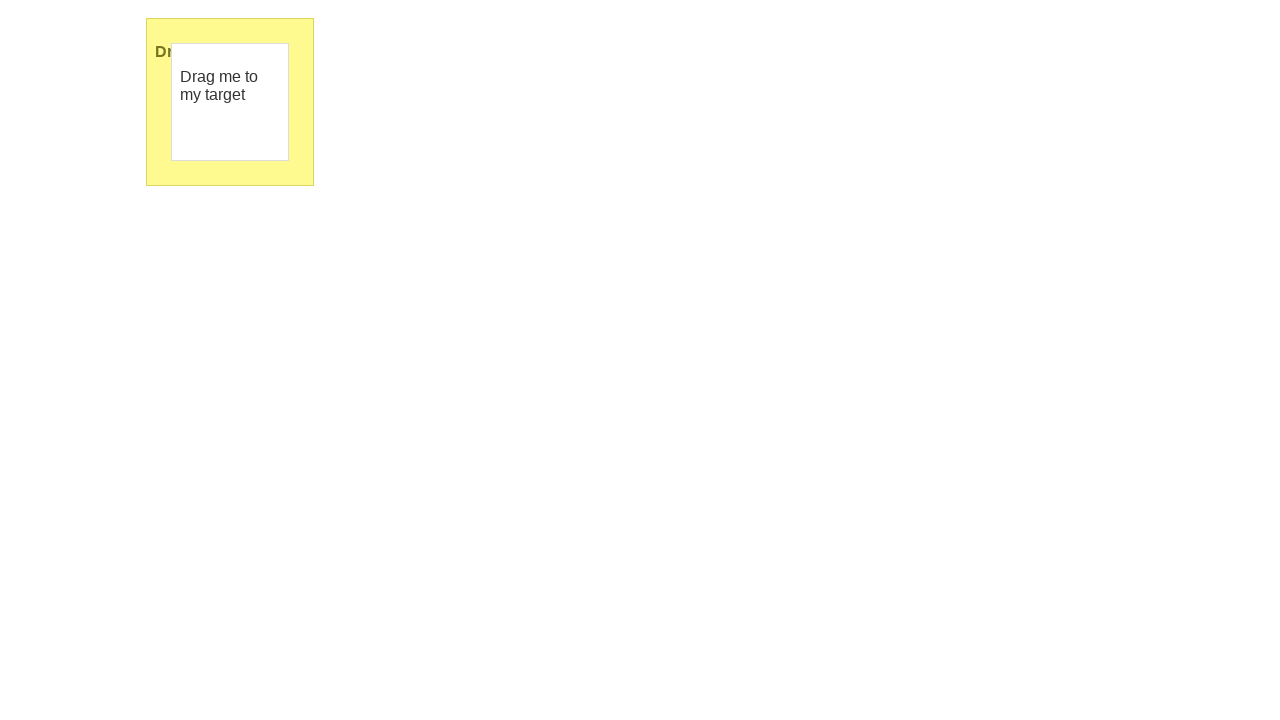

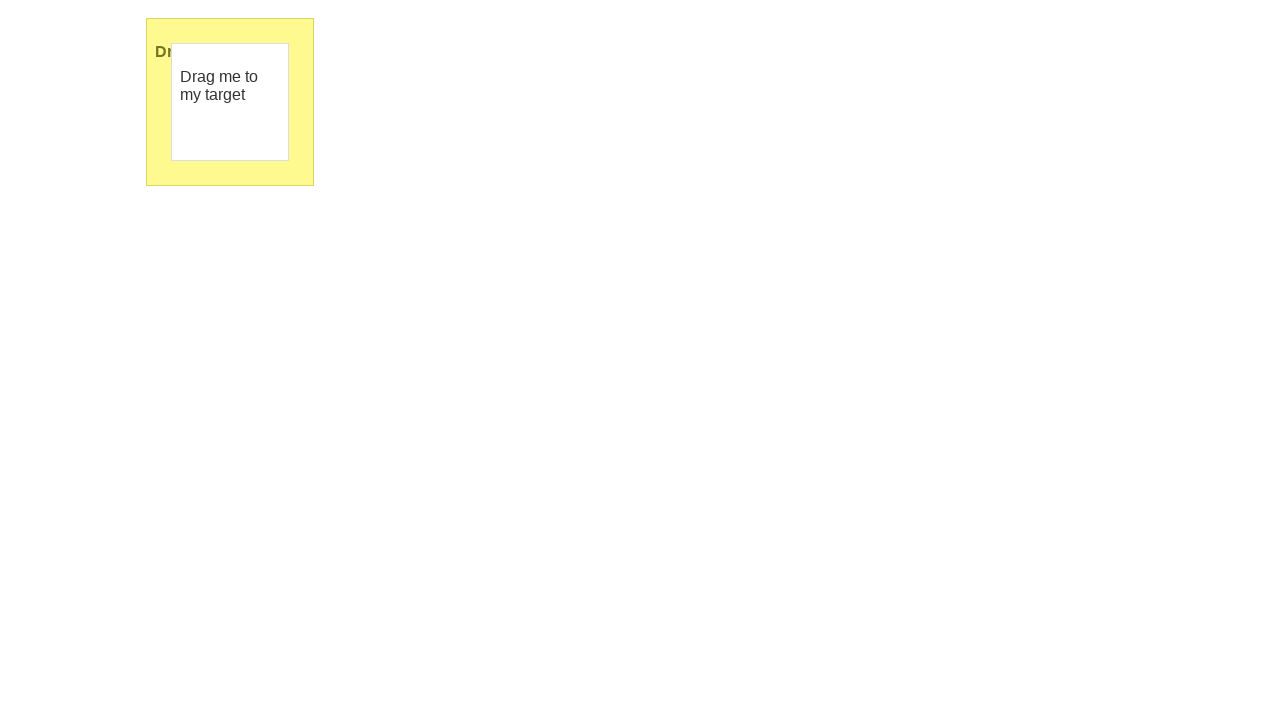